Tests navigation on the 99 Bottles of Beer website by clicking on the "Browse Languages" menu link, then clicking on the "Start" menu link, and verifying that the main heading displays "Welcome to 99 Bottles of Beer".

Starting URL: http://www.99-bottles-of-beer.net/

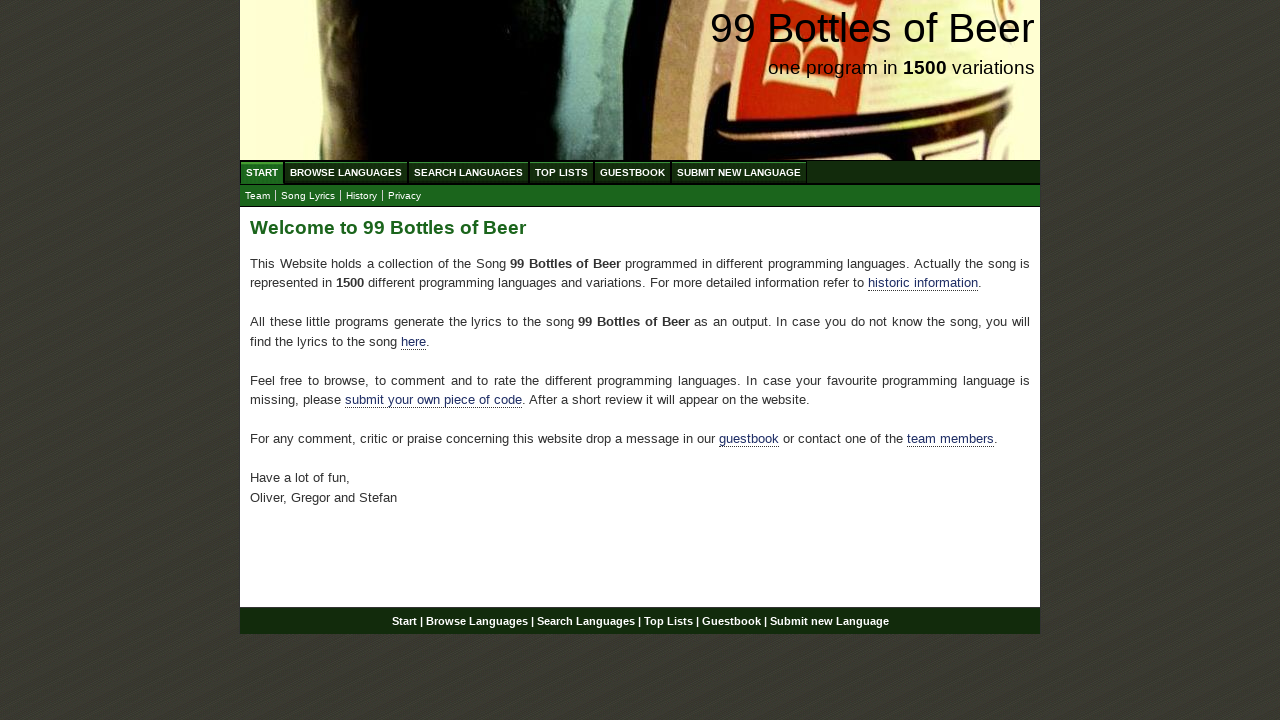

Clicked on 'Browse Languages' menu link at (346, 172) on xpath=//body/div[@id='wrap']/div[@id='navigation']/ul[@id='menu']/li/a[@href='/a
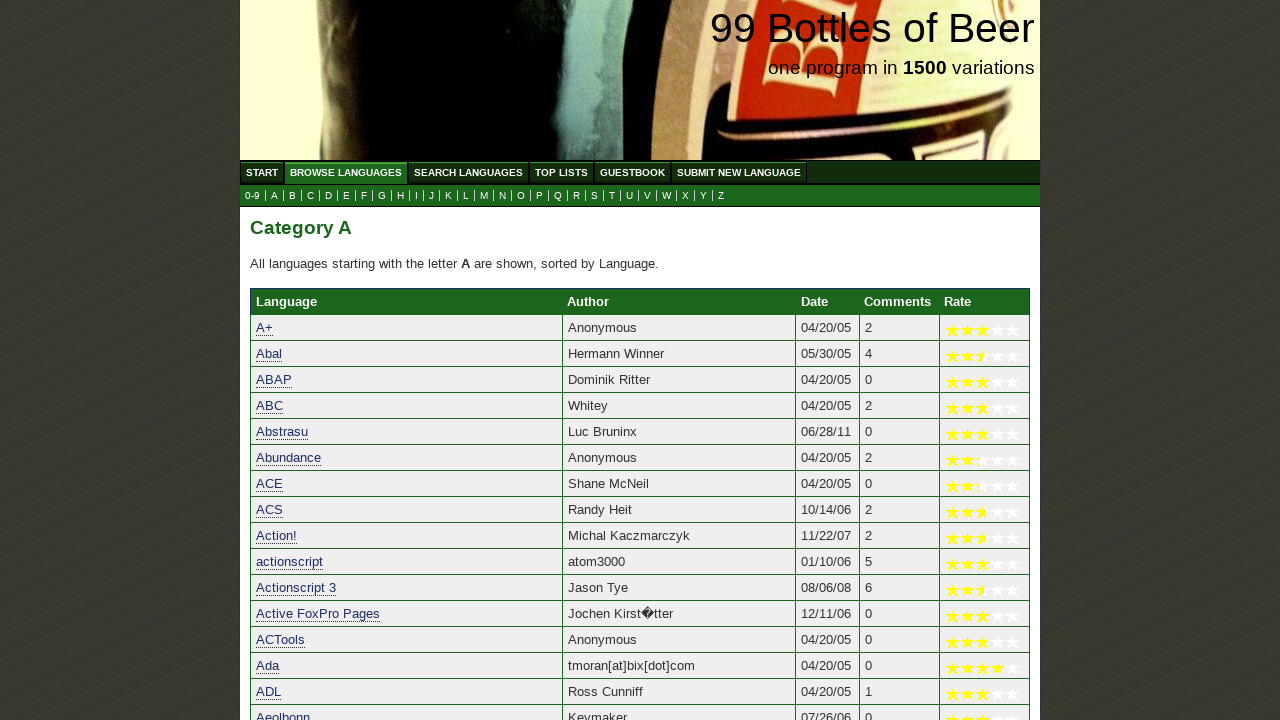

Clicked on 'Start' menu link to return to home at (262, 172) on xpath=//body/div[@id='wrap']/div[@id='navigation']/ul[@id='menu']/li/a[@href='/'
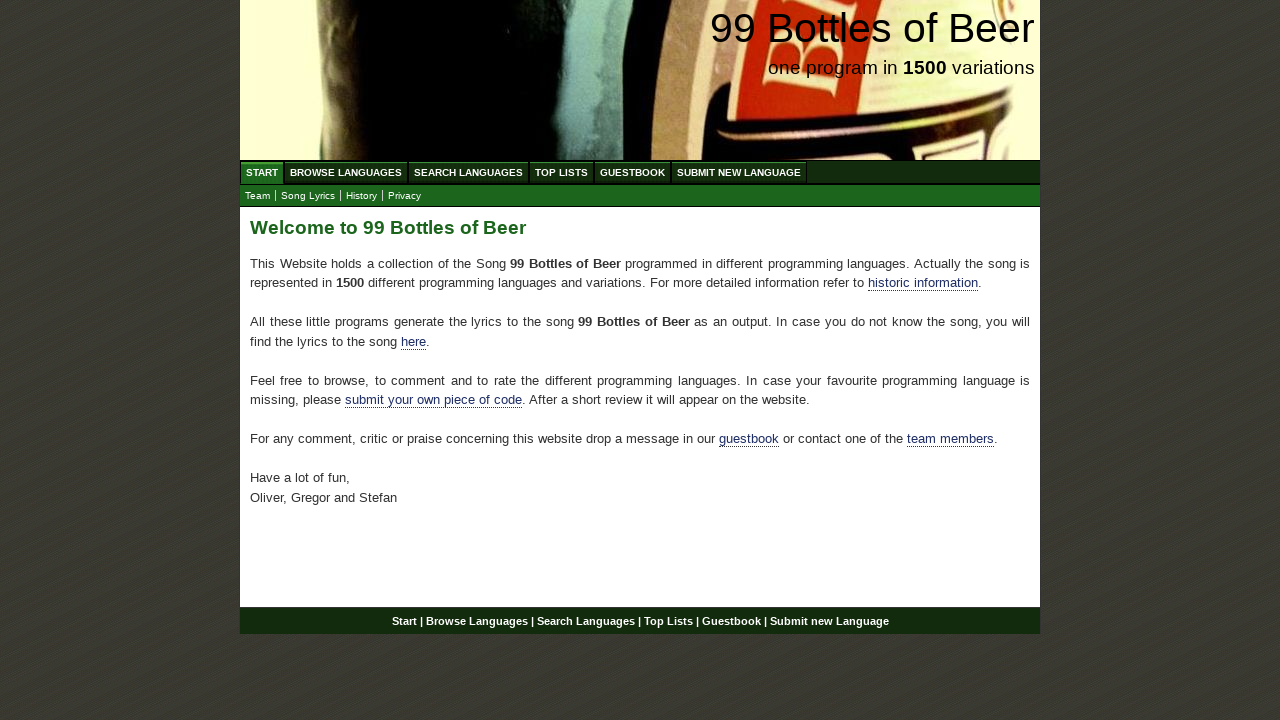

Main heading h2 element loaded
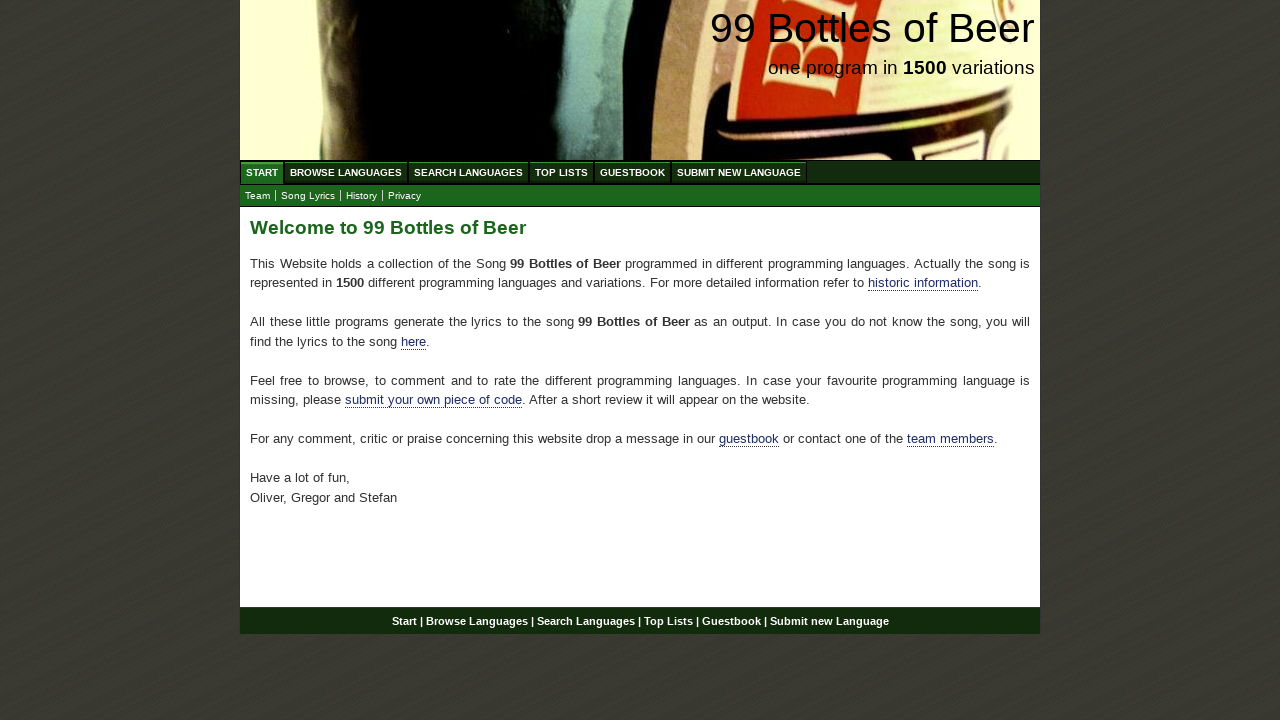

Retrieved main heading text content
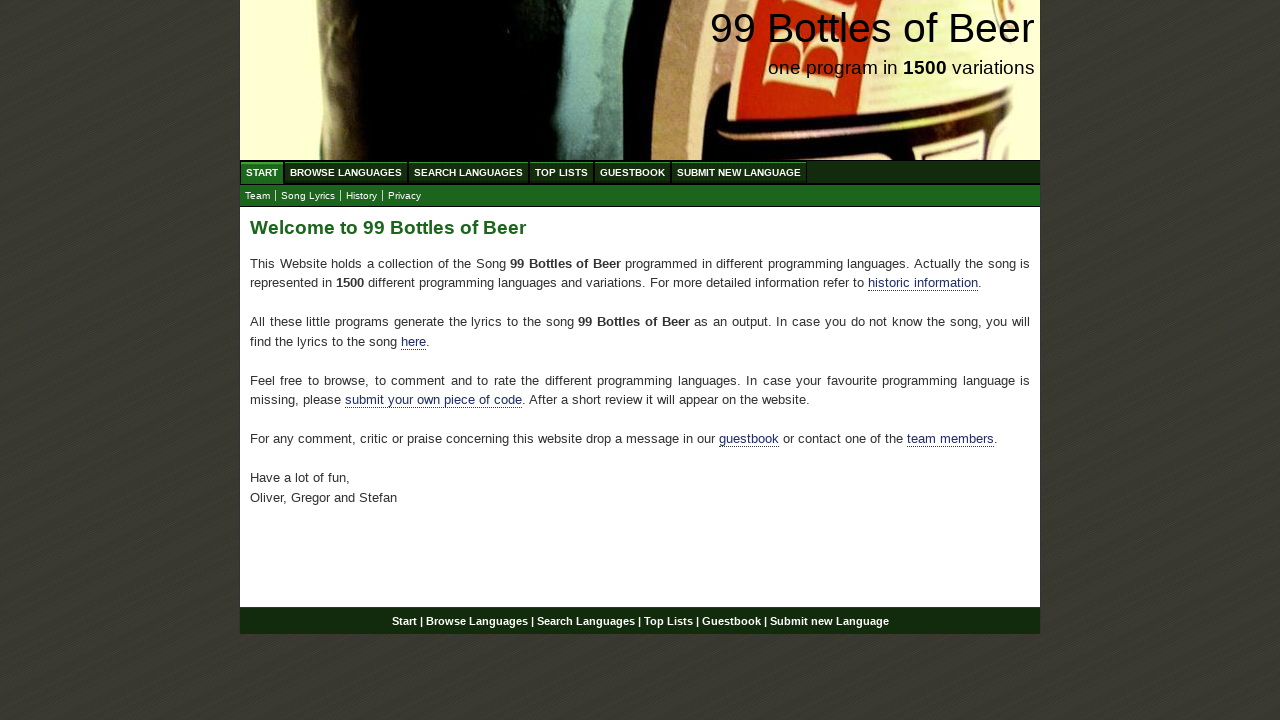

Verified main heading displays 'Welcome to 99 Bottles of Beer'
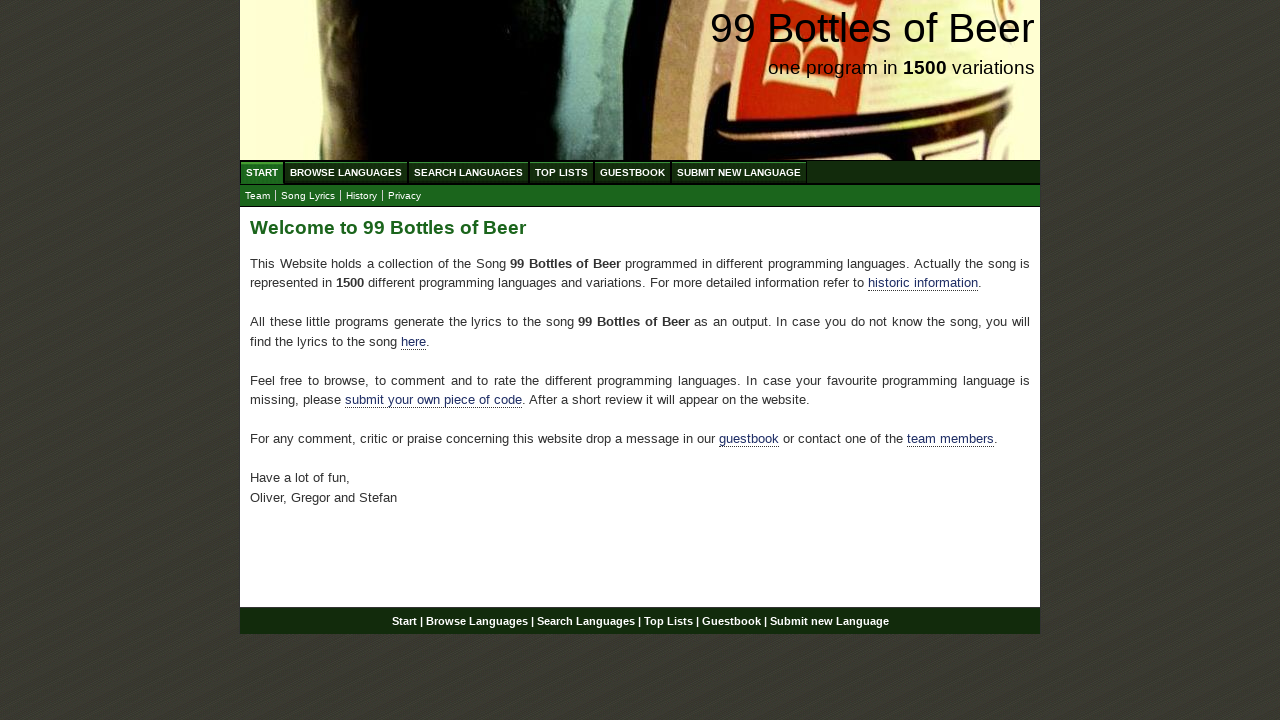

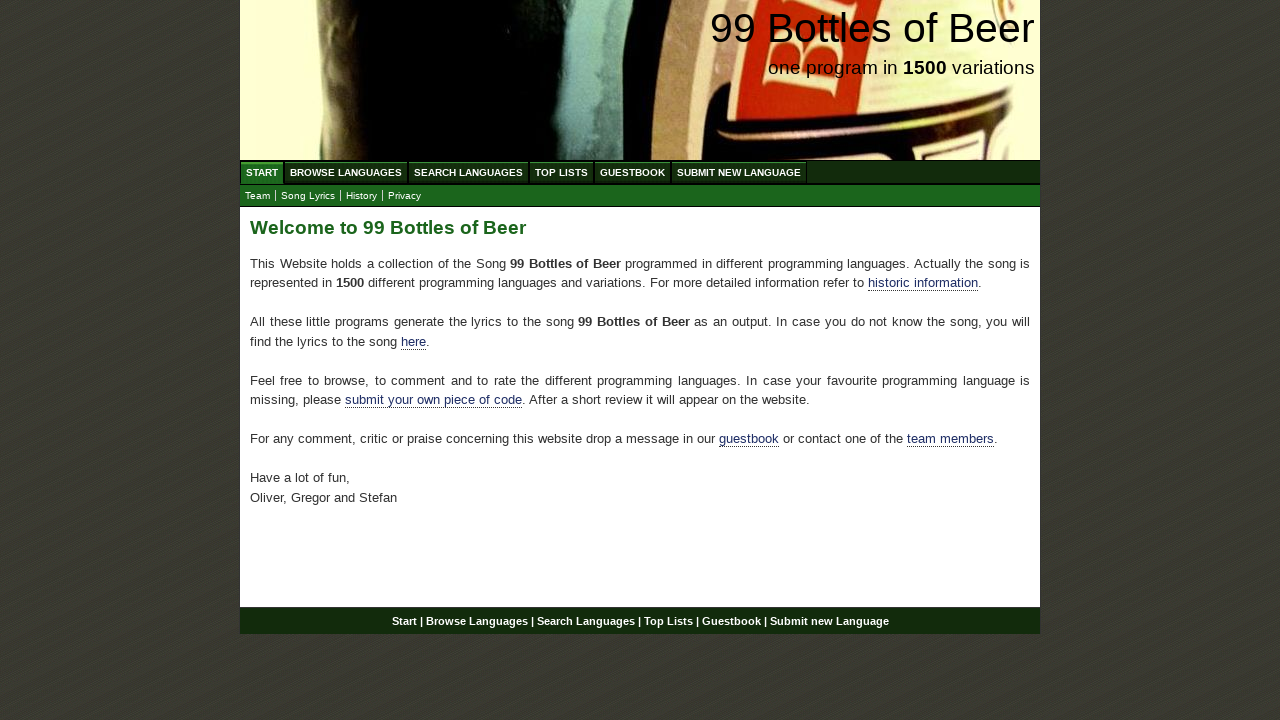